Tests a registration form by filling in personal details including name, address, email, phone, gender, hobbies, and language selection

Starting URL: https://demo.automationtesting.in/Register.html

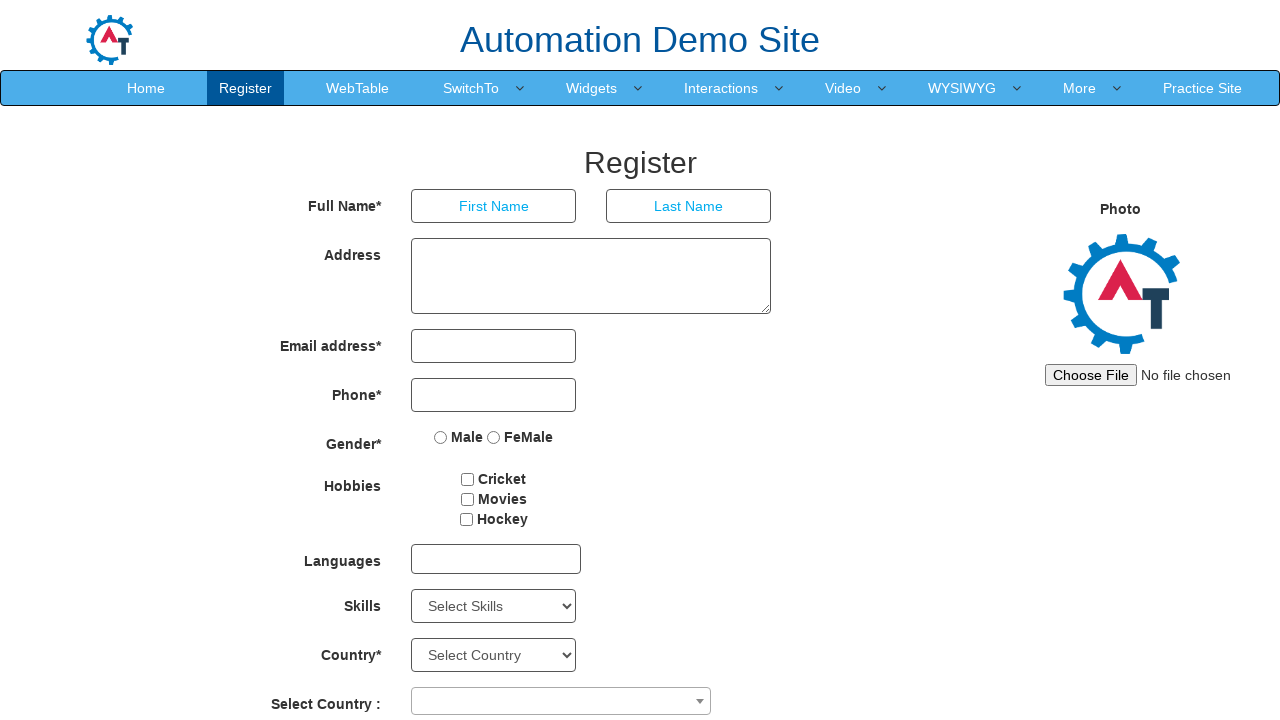

Filled first name field with 'Vinicius' on //form[1]/div[1]/div[1]/input[1]
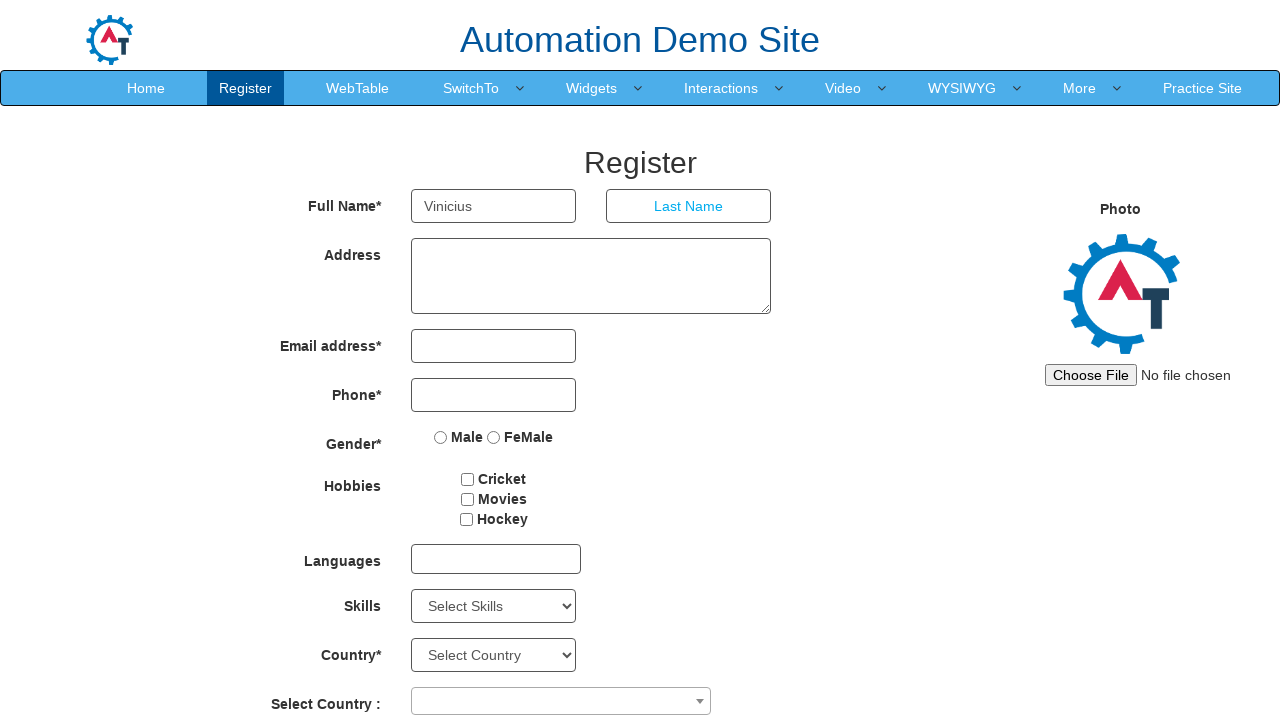

Filled last name field with 'Rodrigues' on //form[1]/div[1]/div[2]/input[1]
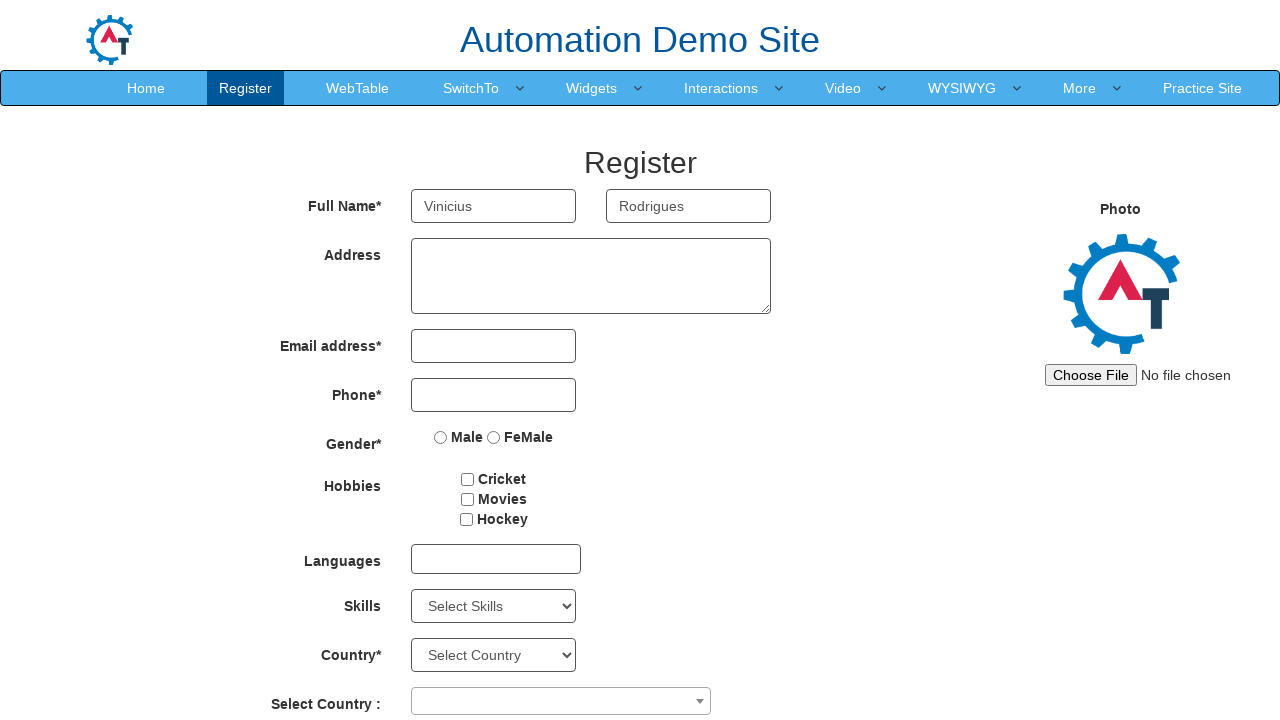

Filled address field with 'Rua dos Testadores,94' on //form[1]//textarea[1]
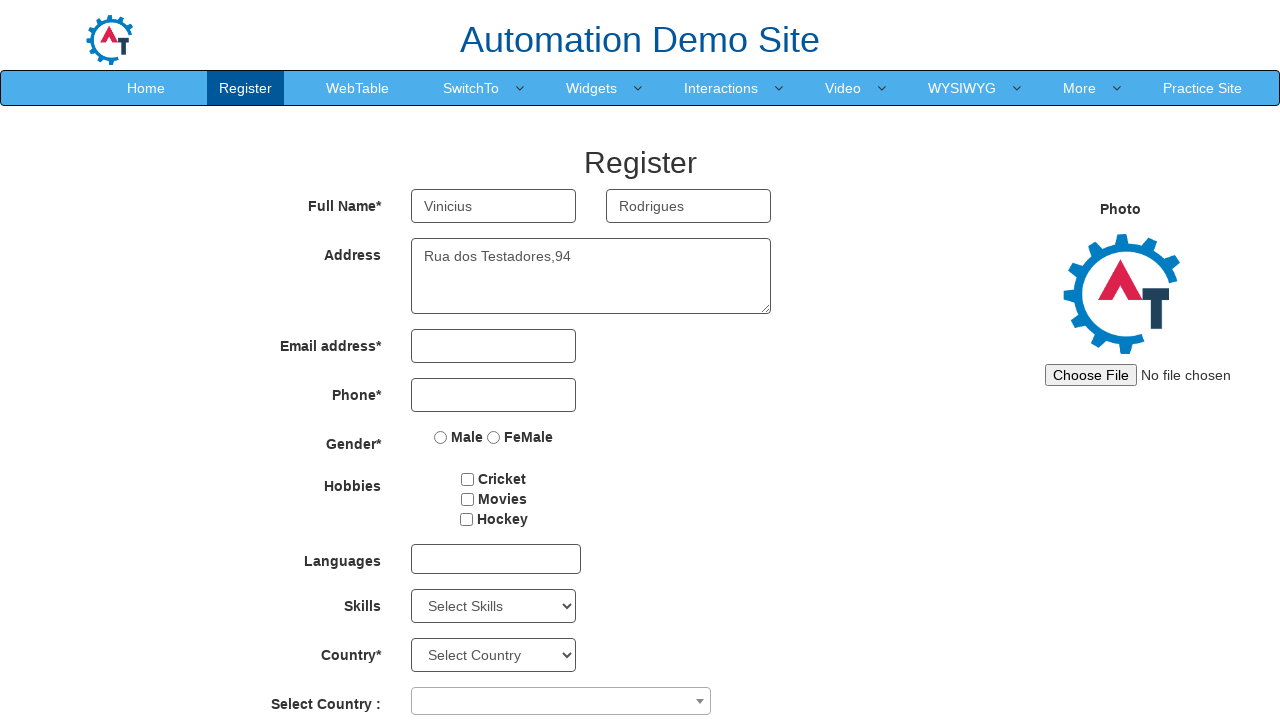

Filled email field with 'teste@teste.com' on //*/form[1]/div[3]//input[1]
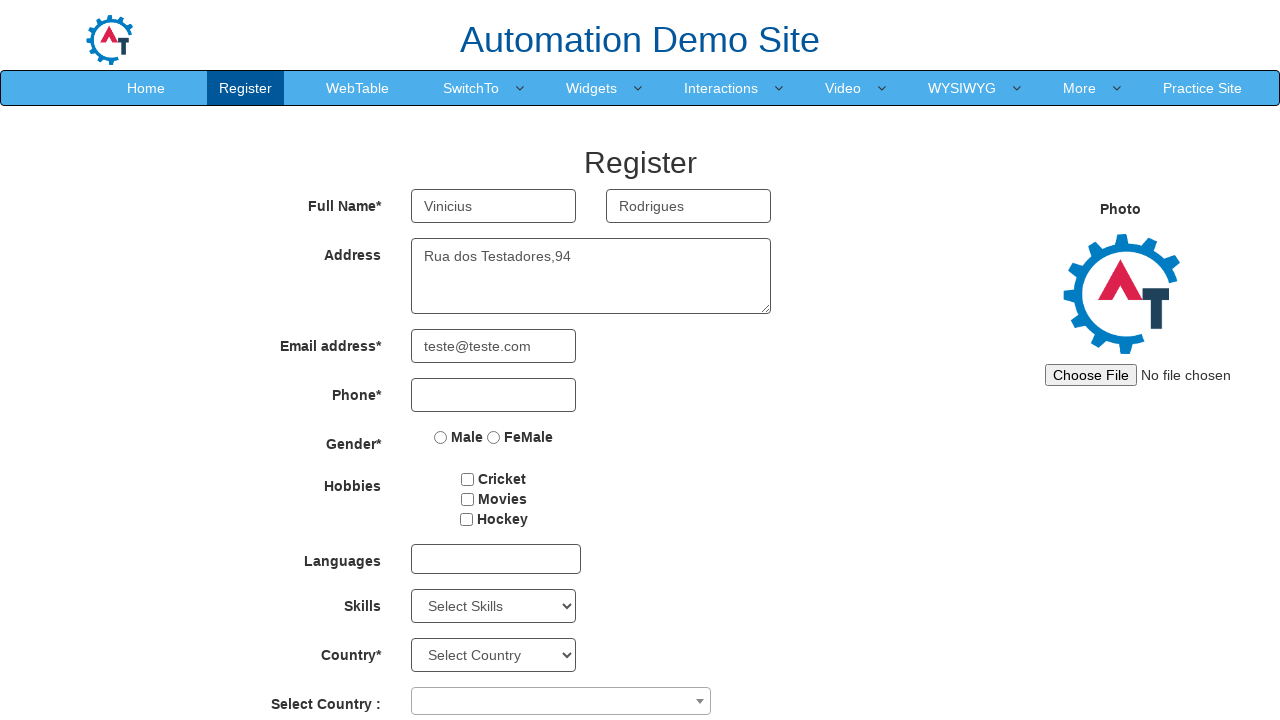

Filled phone number field with '11964589088' on //section[1]//form[1]/div[4]//input[1]
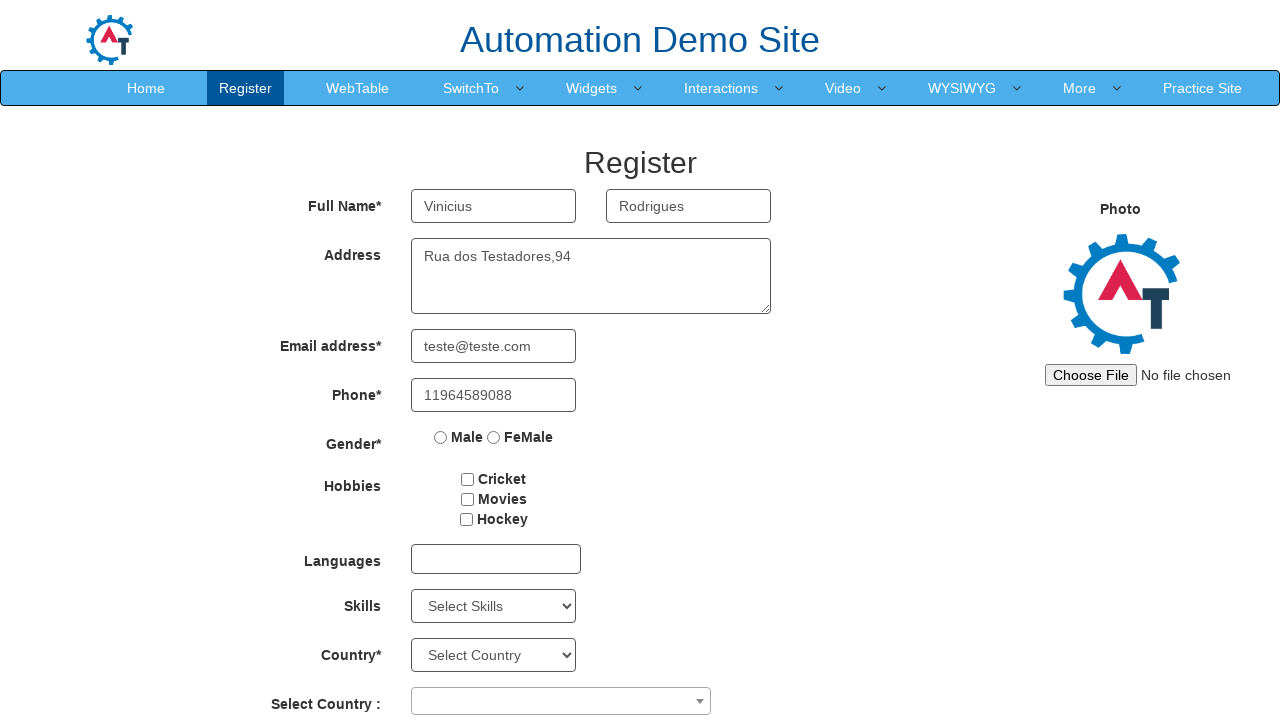

Selected Male gender option at (441, 437) on xpath=/html/body/section/div/div/div[2]/form/div[5]/div/label[1]/input
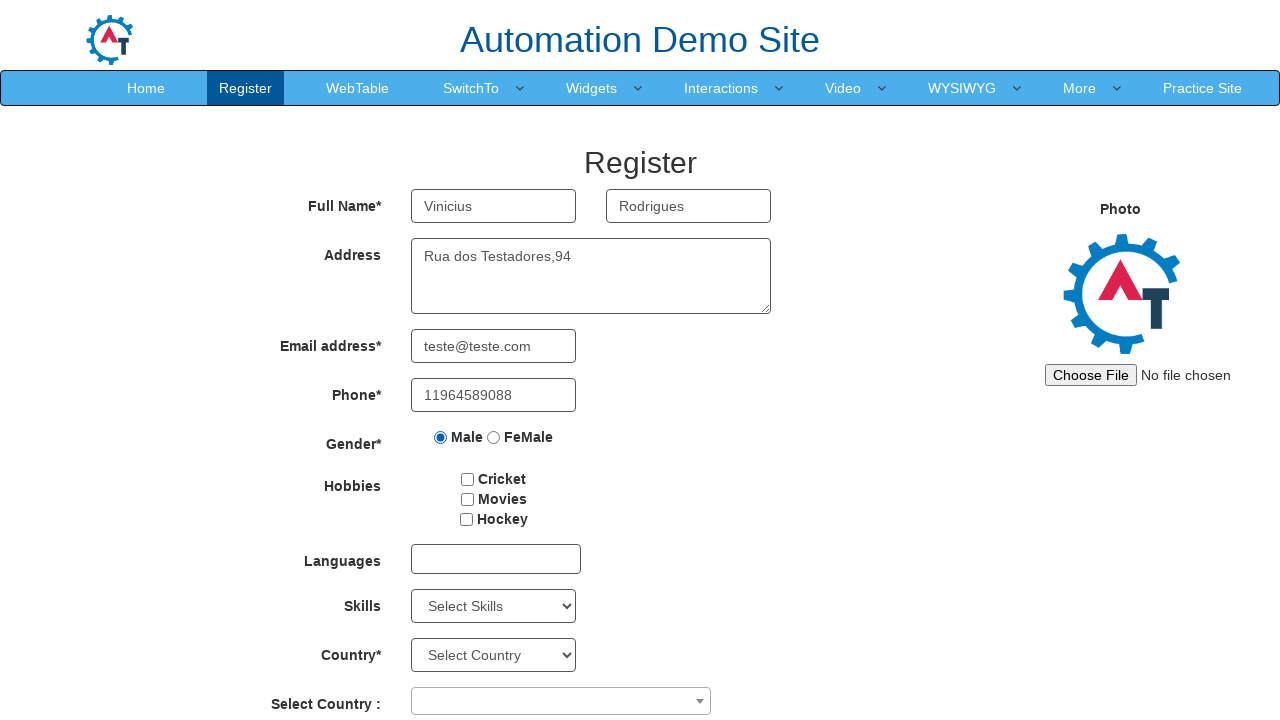

Selected Movies hobby checkbox at (467, 499) on xpath=/html/body/section/div/div/div[2]/form/div[6]/div/div[2]/input
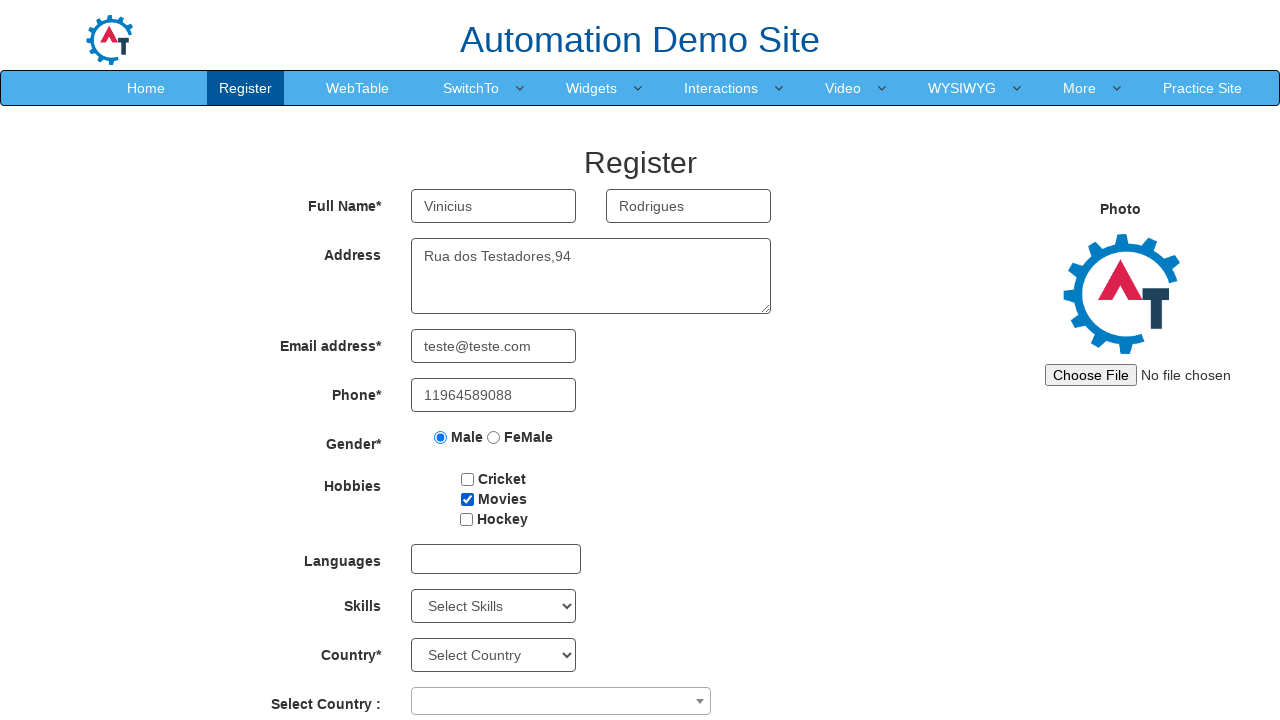

Opened language dropdown menu at (496, 559) on xpath=/html/body/section/div/div/div[2]/form/div[7]/div/multi-select/div[1]
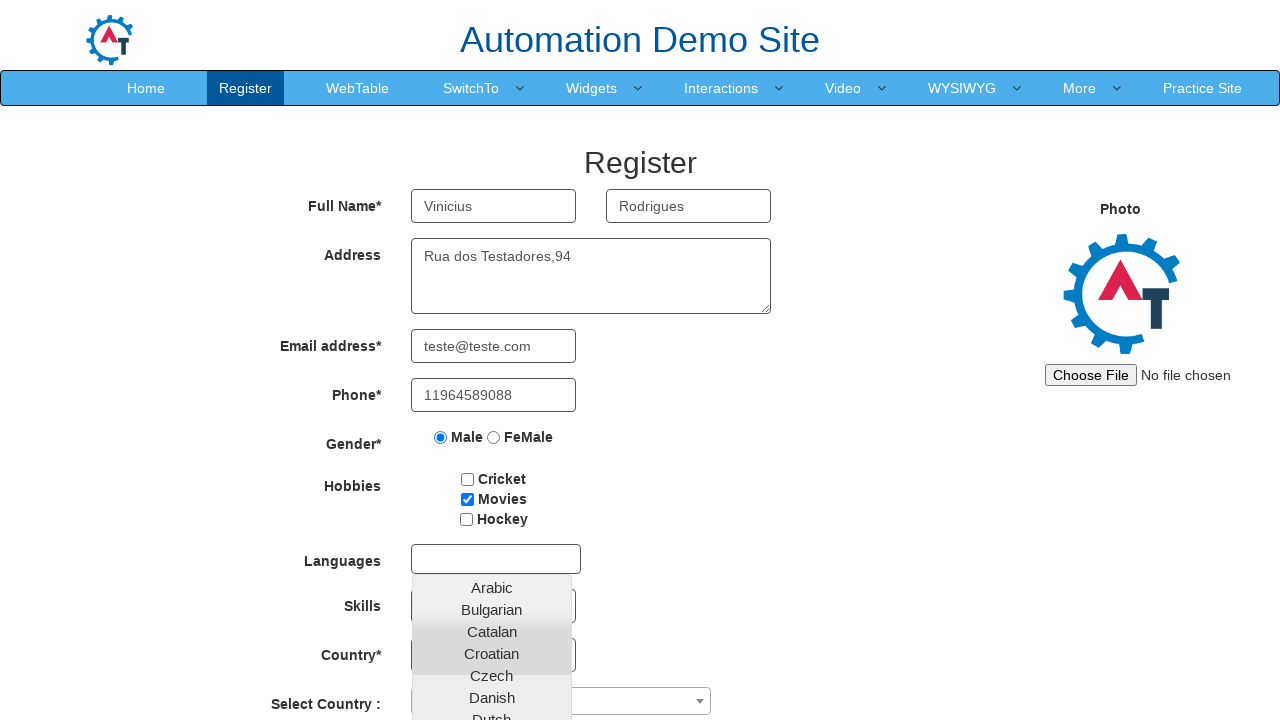

Selected language option from dropdown at (492, 688) on xpath=/html/body/section/div/div/div[2]/form/div[7]/div/multi-select/div[2]/ul/l
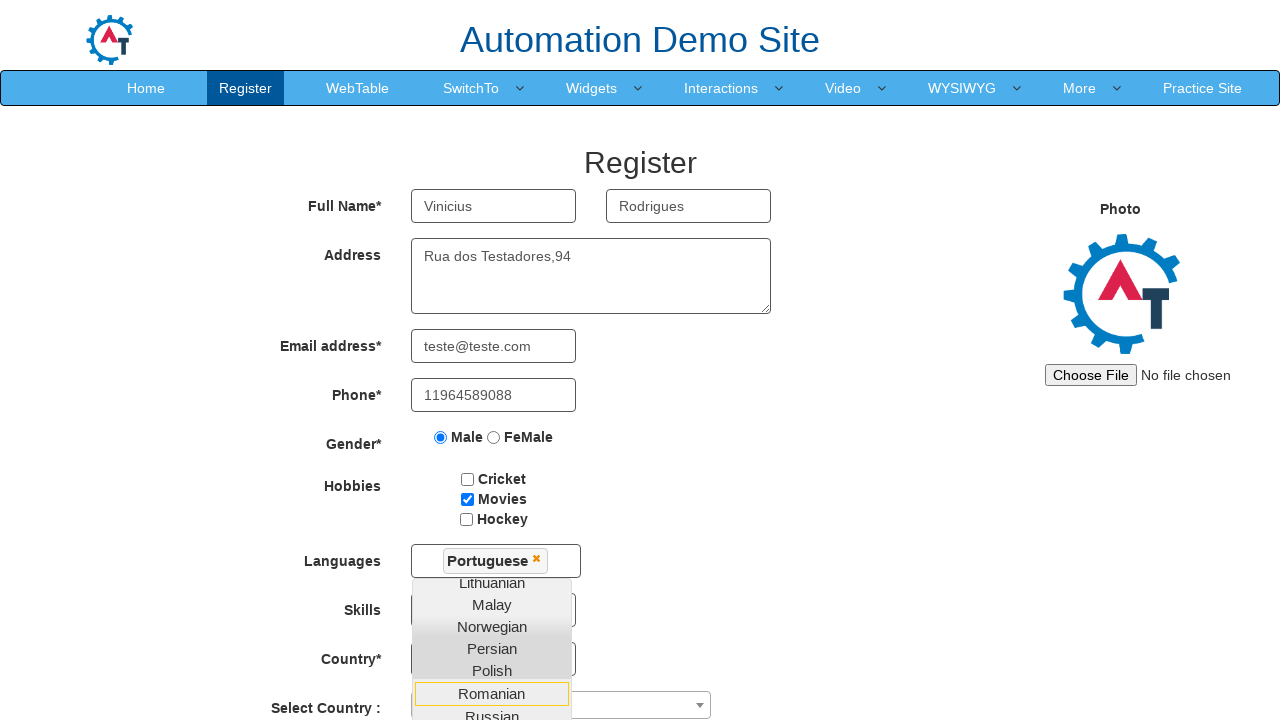

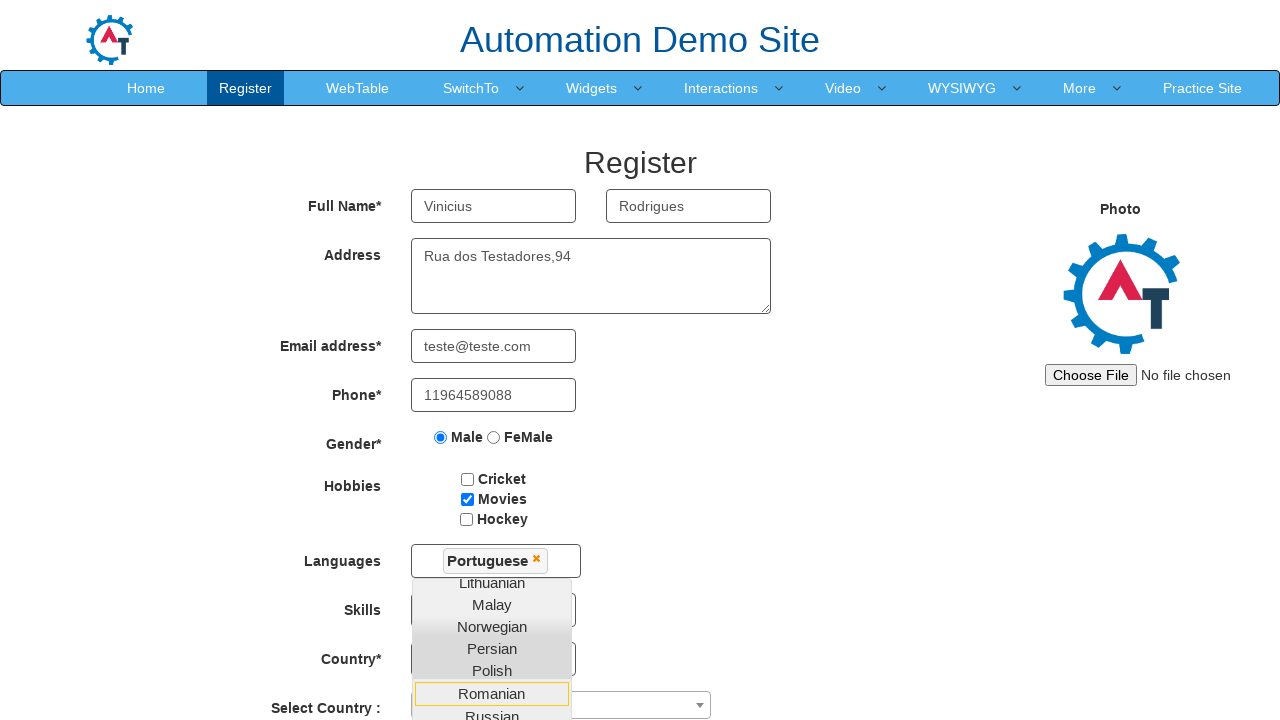